Tests filtering to display only completed todo items

Starting URL: https://demo.playwright.dev/todomvc

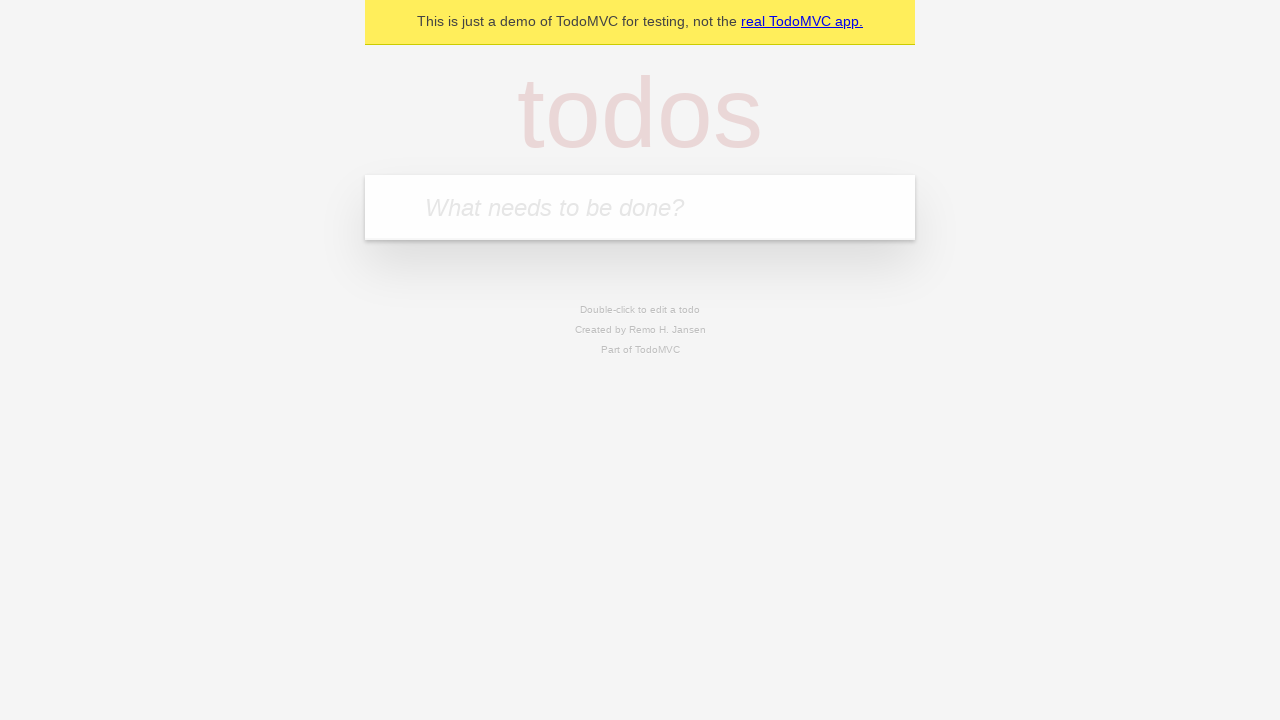

Filled todo input with 'buy some cheese' on [placeholder='What needs to be done?']
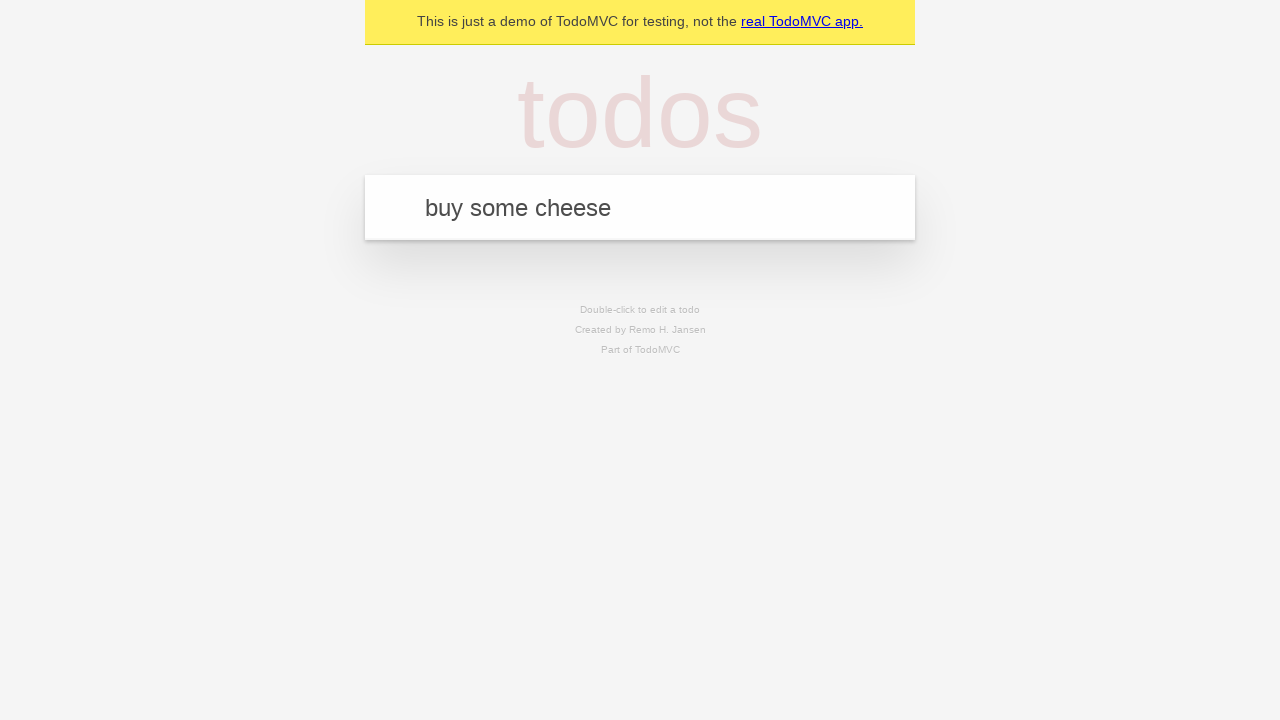

Pressed Enter to add first todo item on [placeholder='What needs to be done?']
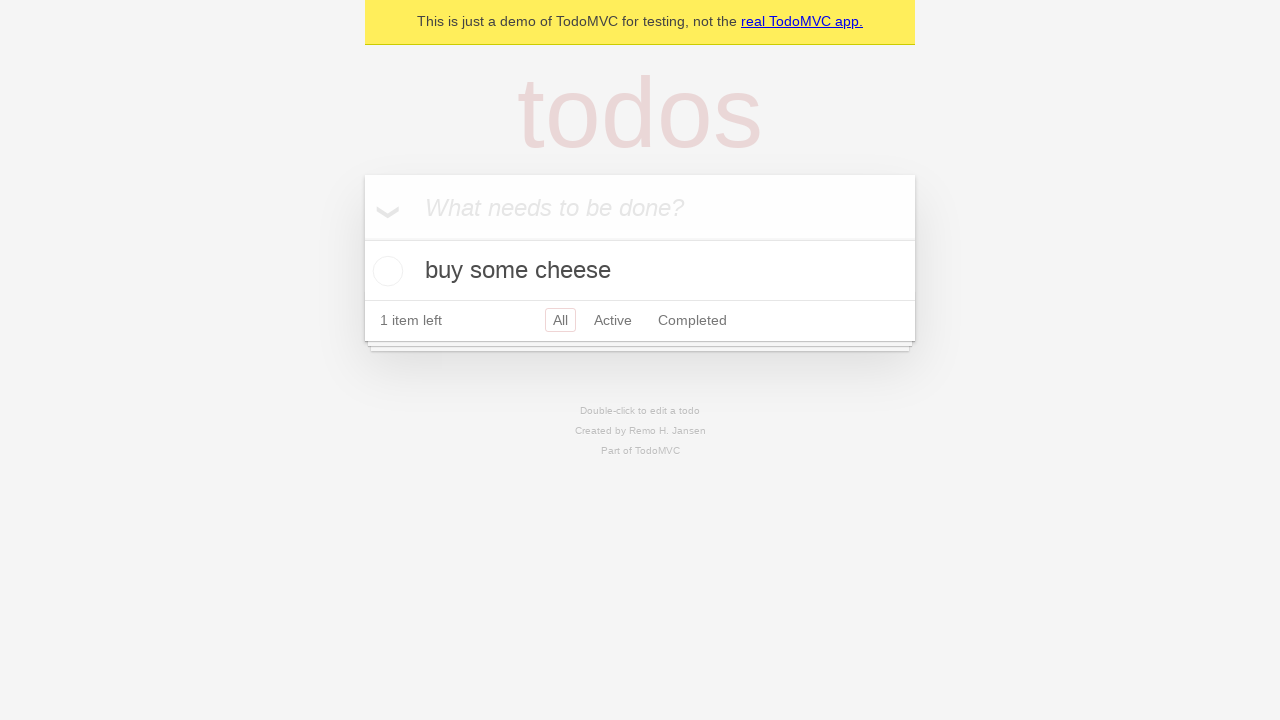

Filled todo input with 'feed the cat' on [placeholder='What needs to be done?']
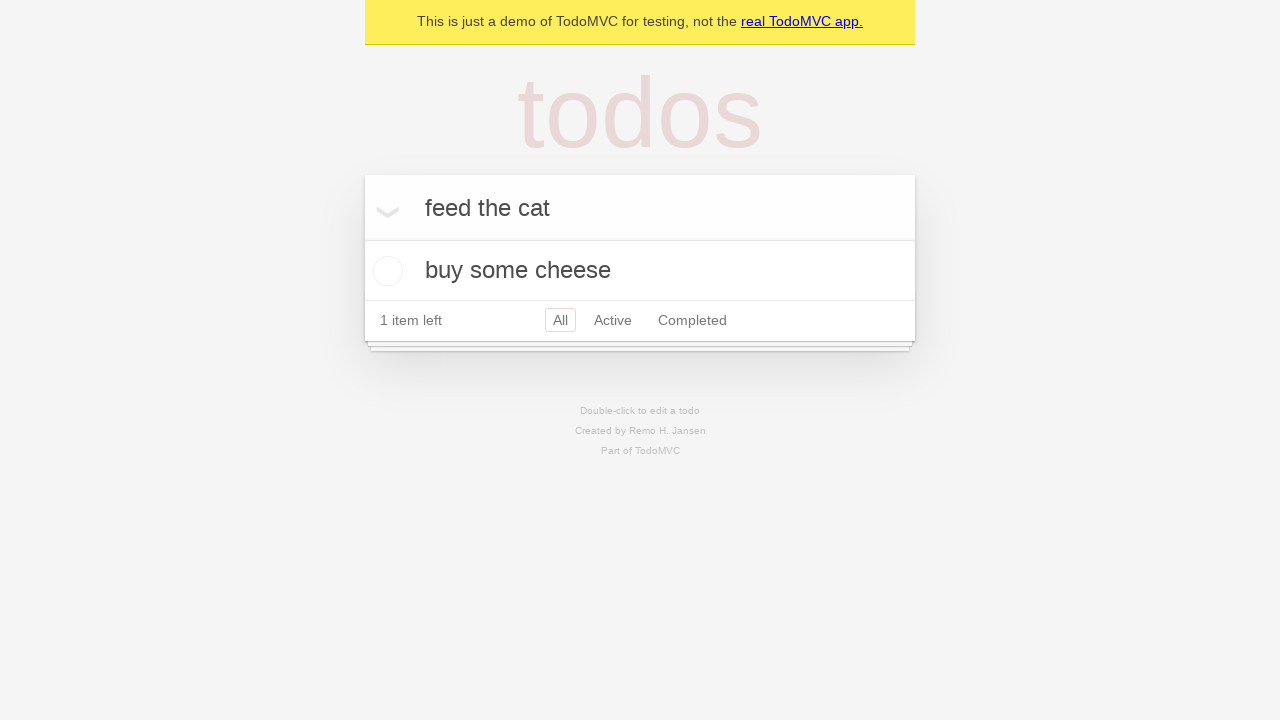

Pressed Enter to add second todo item on [placeholder='What needs to be done?']
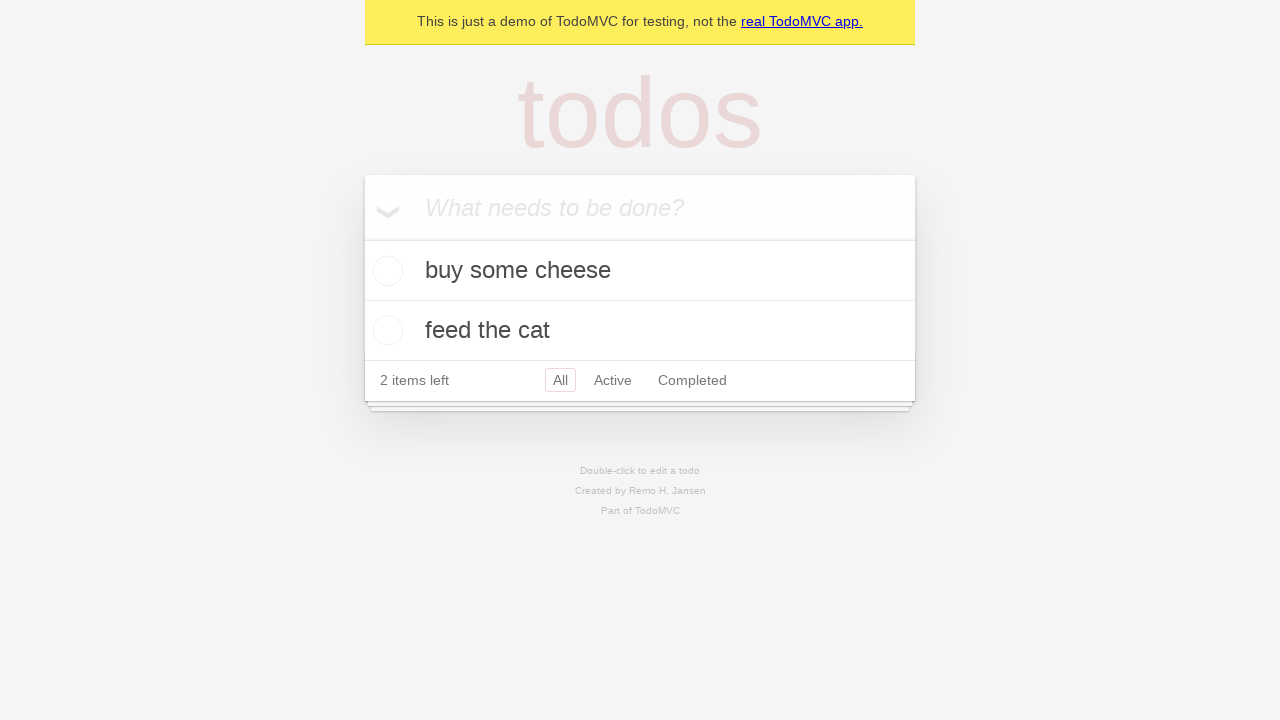

Filled todo input with 'book a doctors appointment' on [placeholder='What needs to be done?']
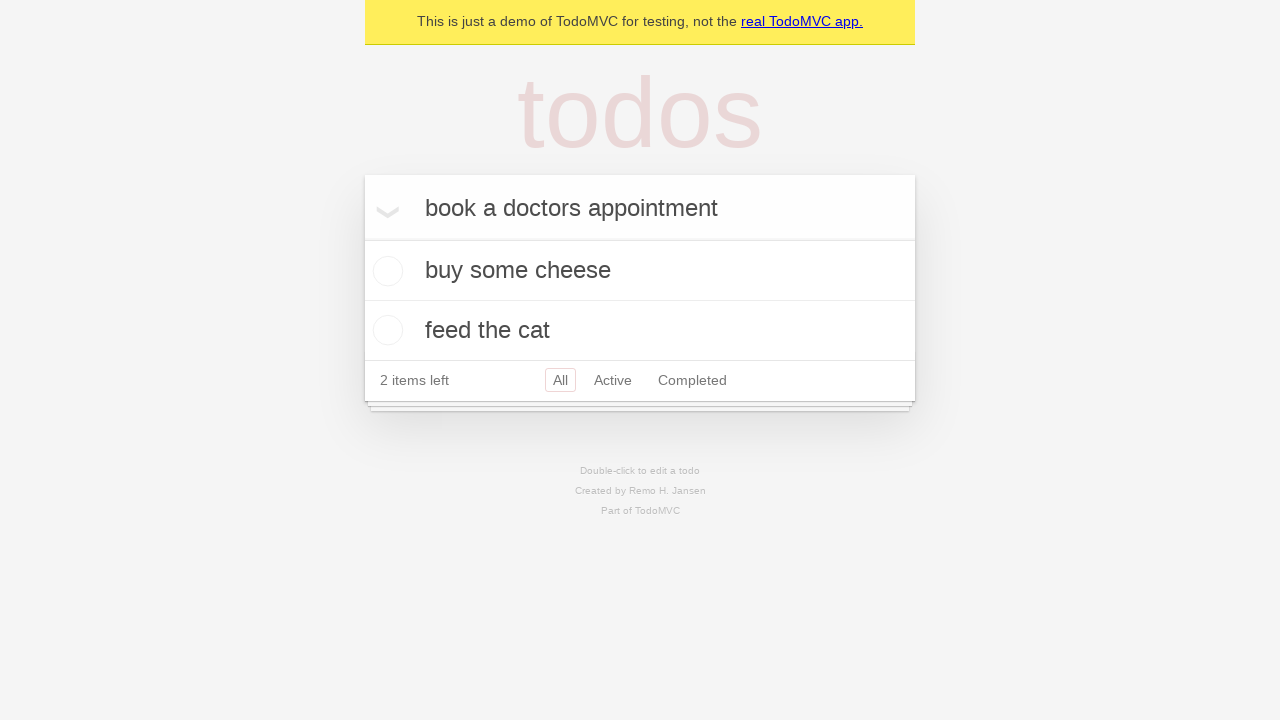

Pressed Enter to add third todo item on [placeholder='What needs to be done?']
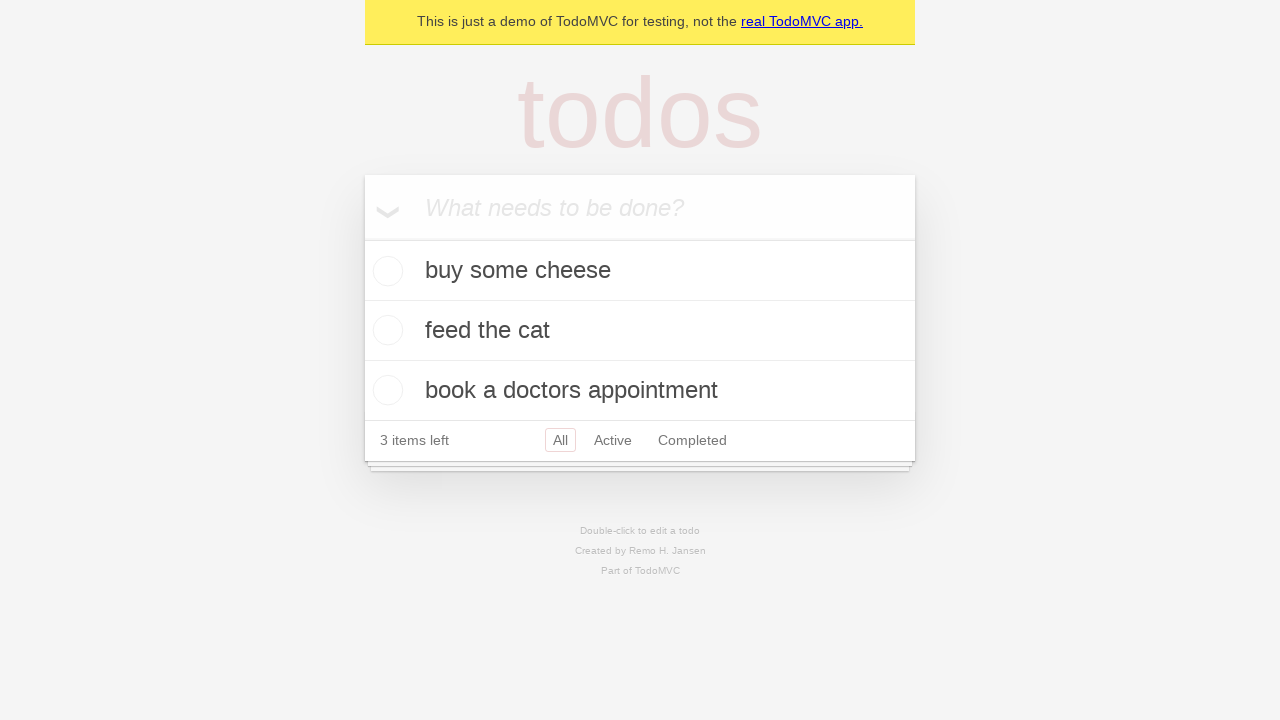

Checked the second todo item to mark it as completed at (385, 330) on [data-testid='todo-item']:nth-child(2) input[type='checkbox']
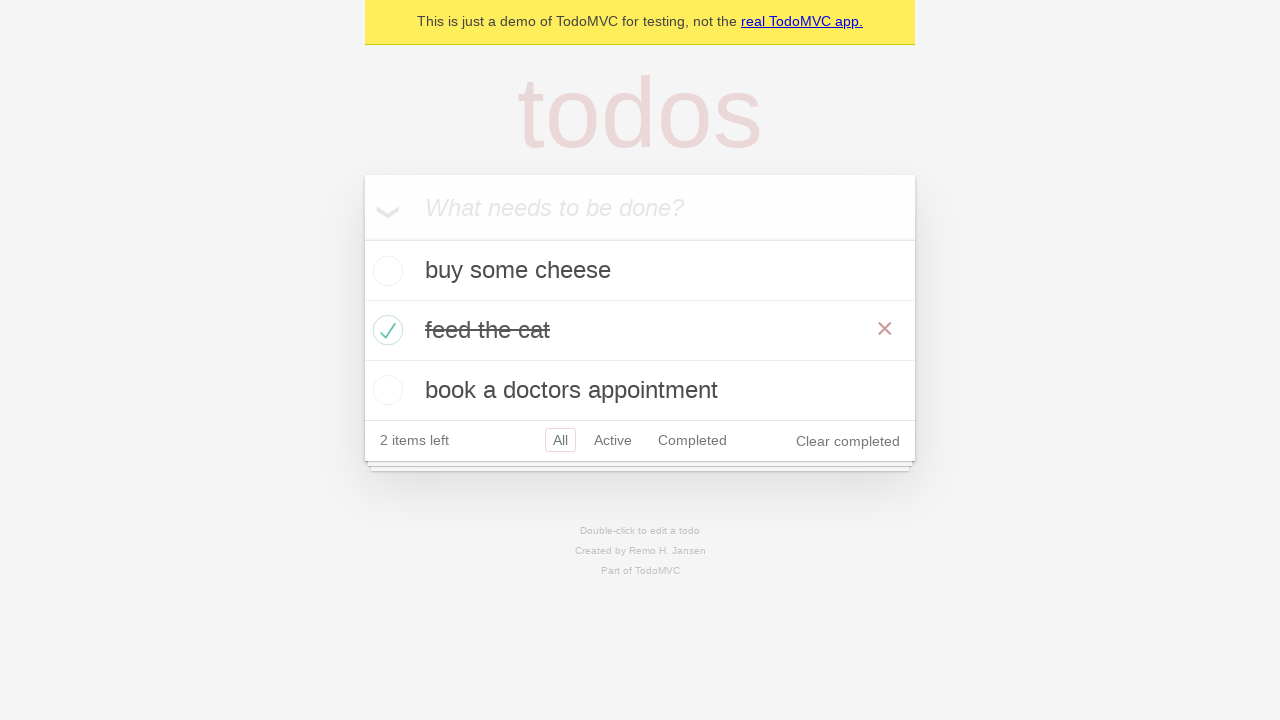

Clicked the Completed filter to display only completed items at (692, 440) on role=link[name='Completed']
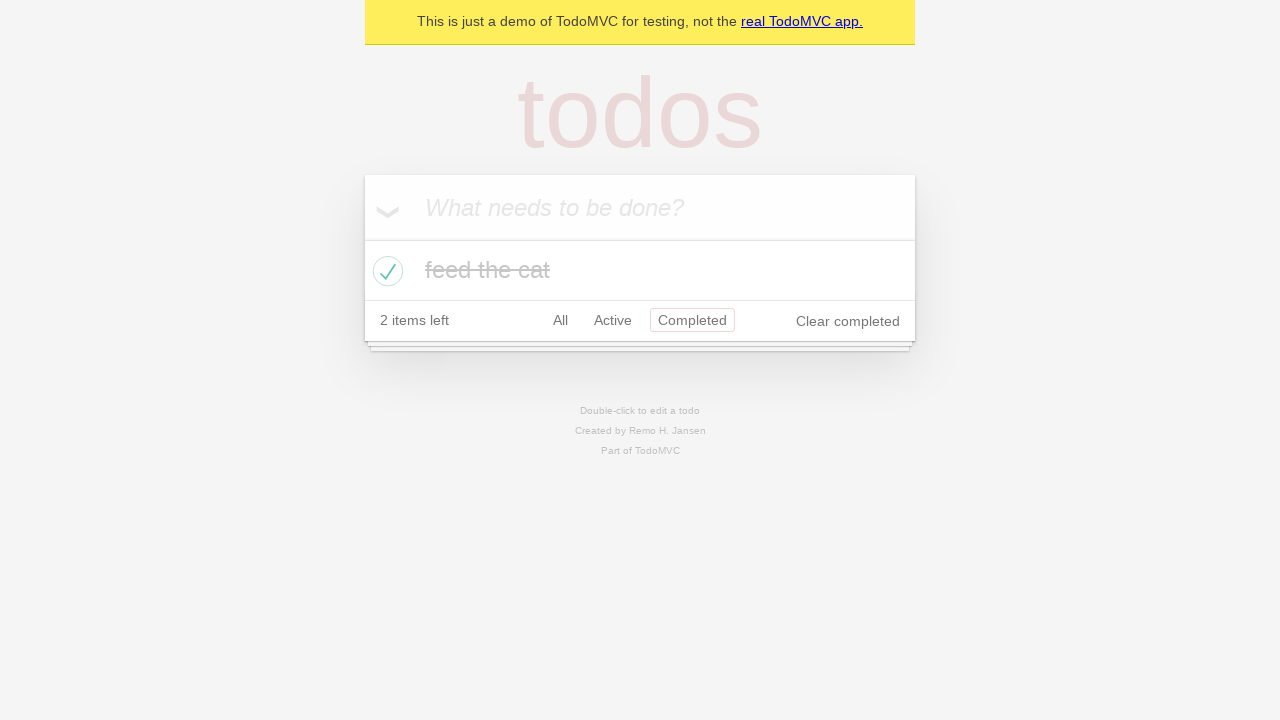

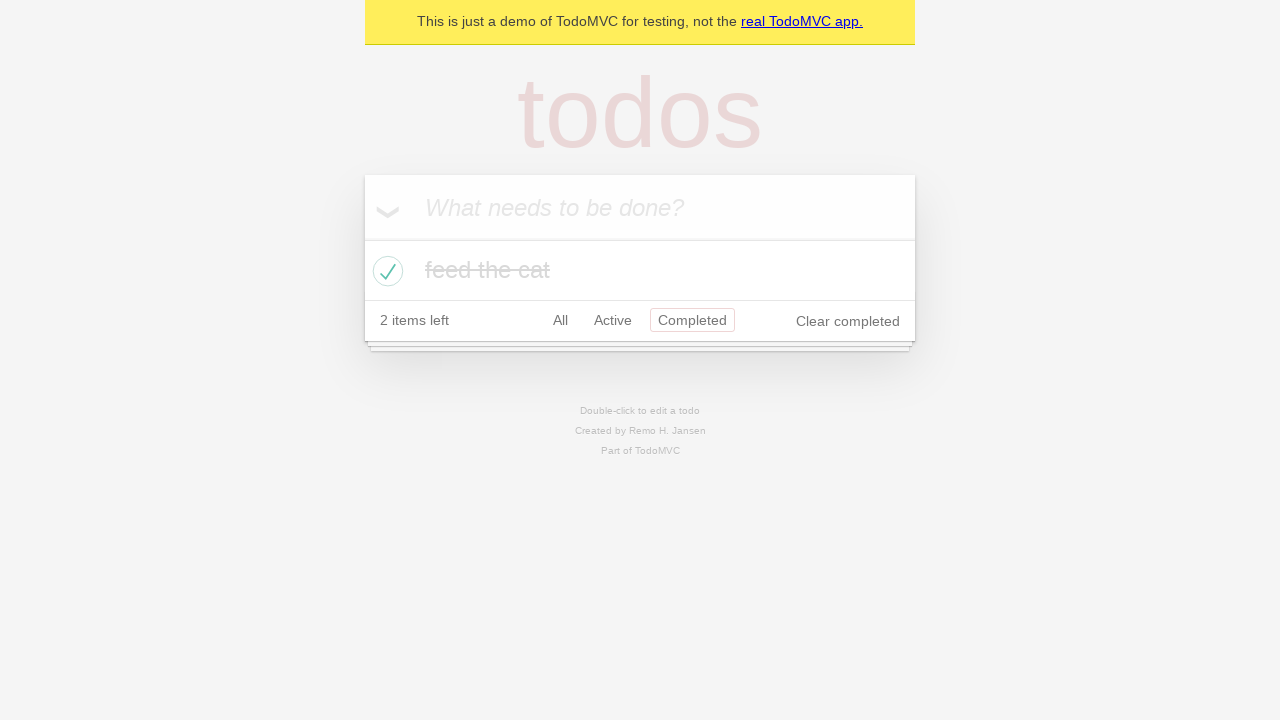